Tests a grocery shopping site by searching for products containing 'ca', verifying the number of visible products, clicking add to cart on a specific product, and conditionally adding 'Cashews' to the cart.

Starting URL: https://rahulshettyacademy.com/seleniumPractise/#/

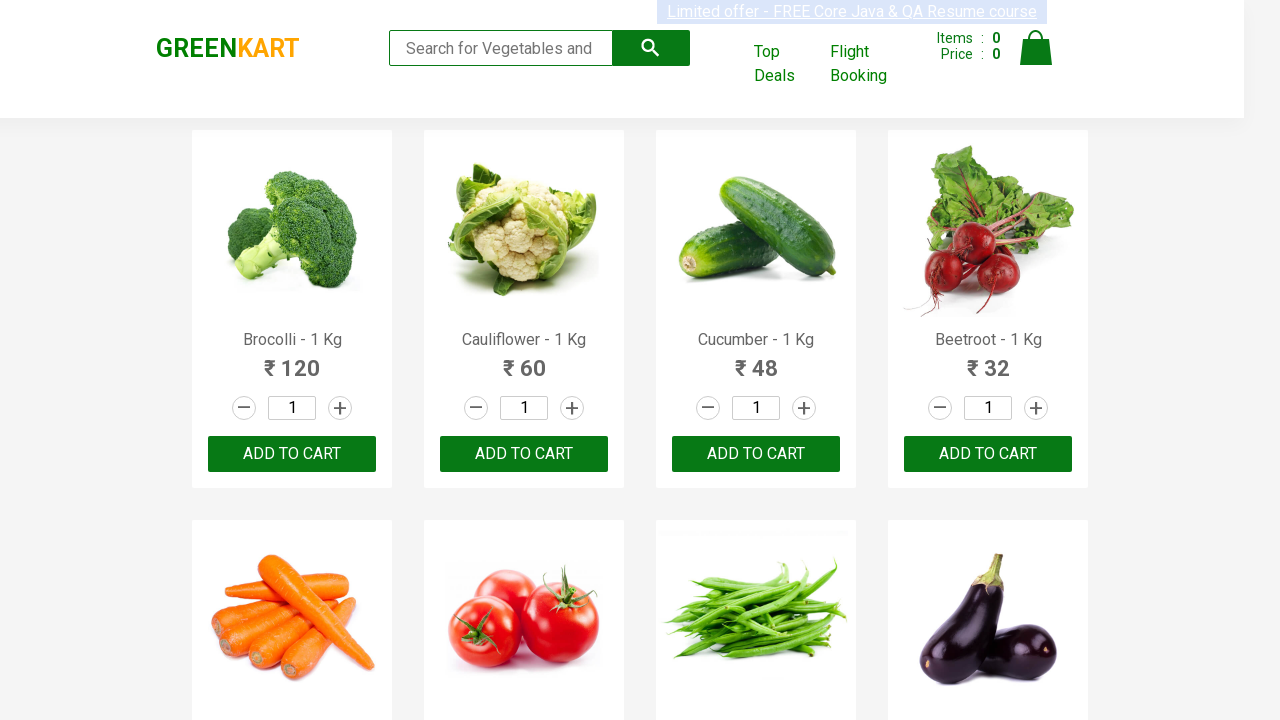

Typed 'ca' in the search box to filter products on .search-keyword
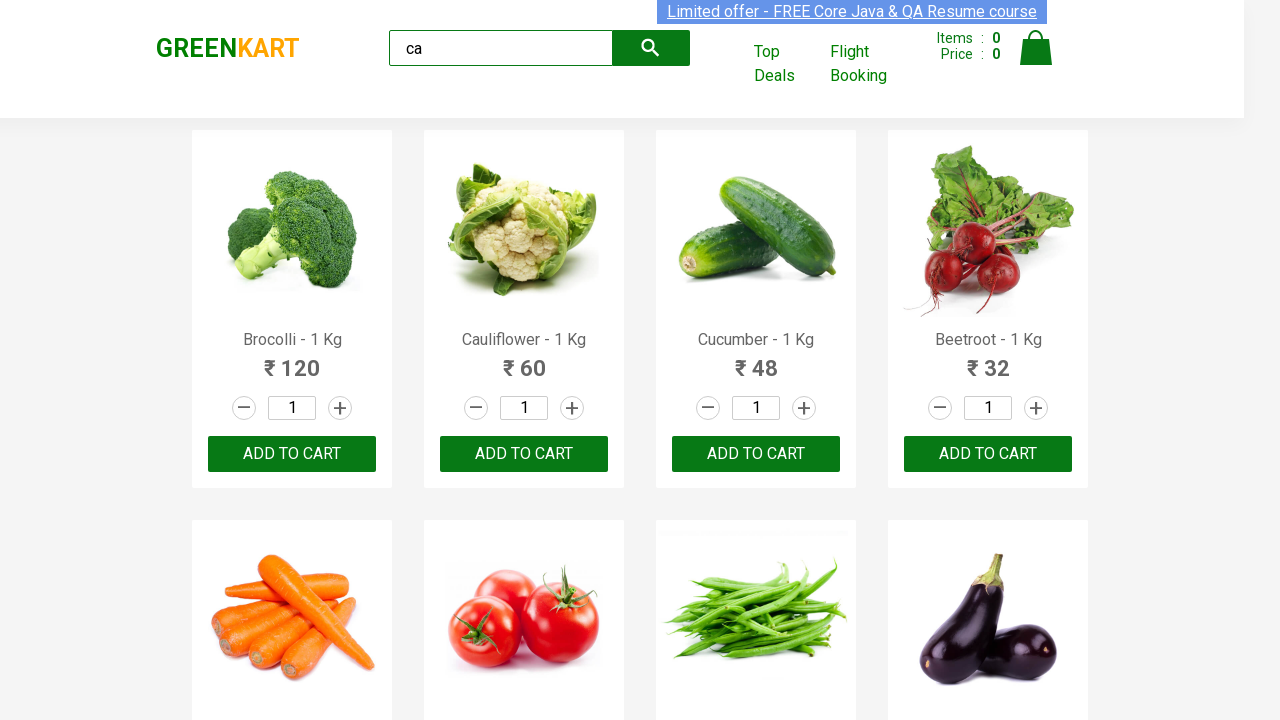

Waited 2 seconds for search results to filter
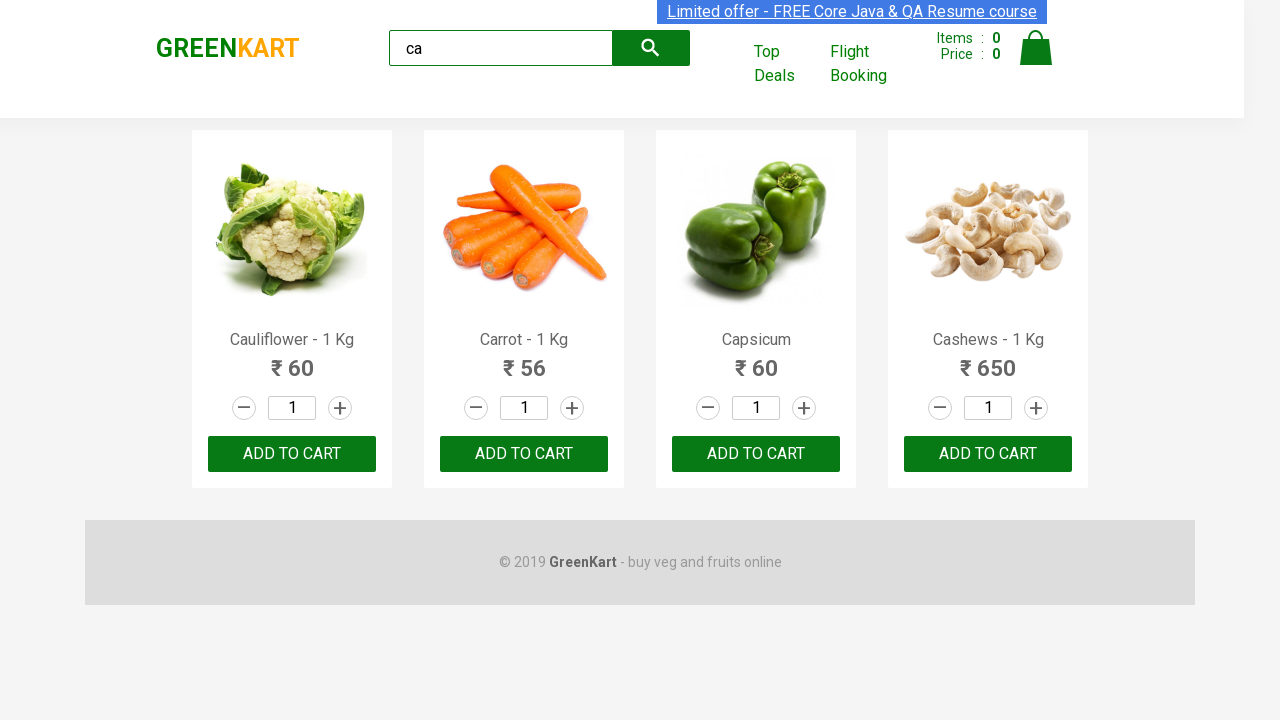

First product loaded and is visible
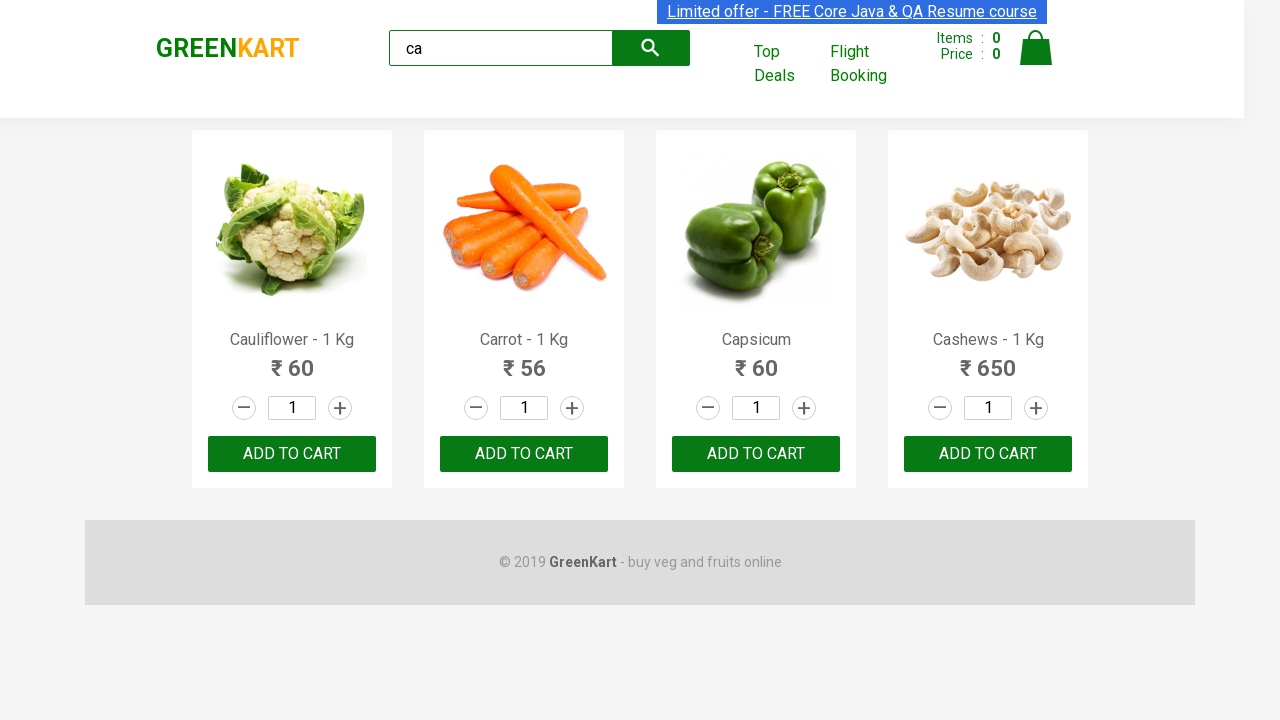

Clicked ADD TO CART on the 3rd product at (756, 454) on .products .product >> nth=2 >> text=ADD TO CART
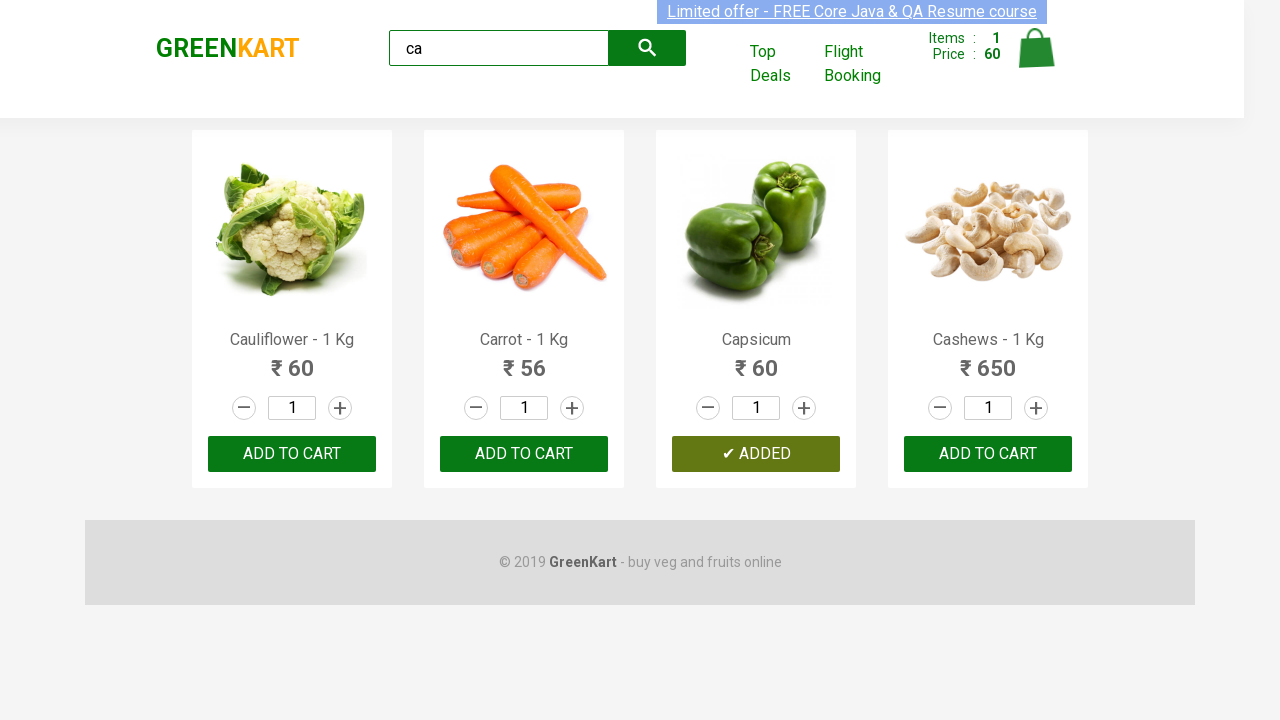

Retrieved product count: 4 products found
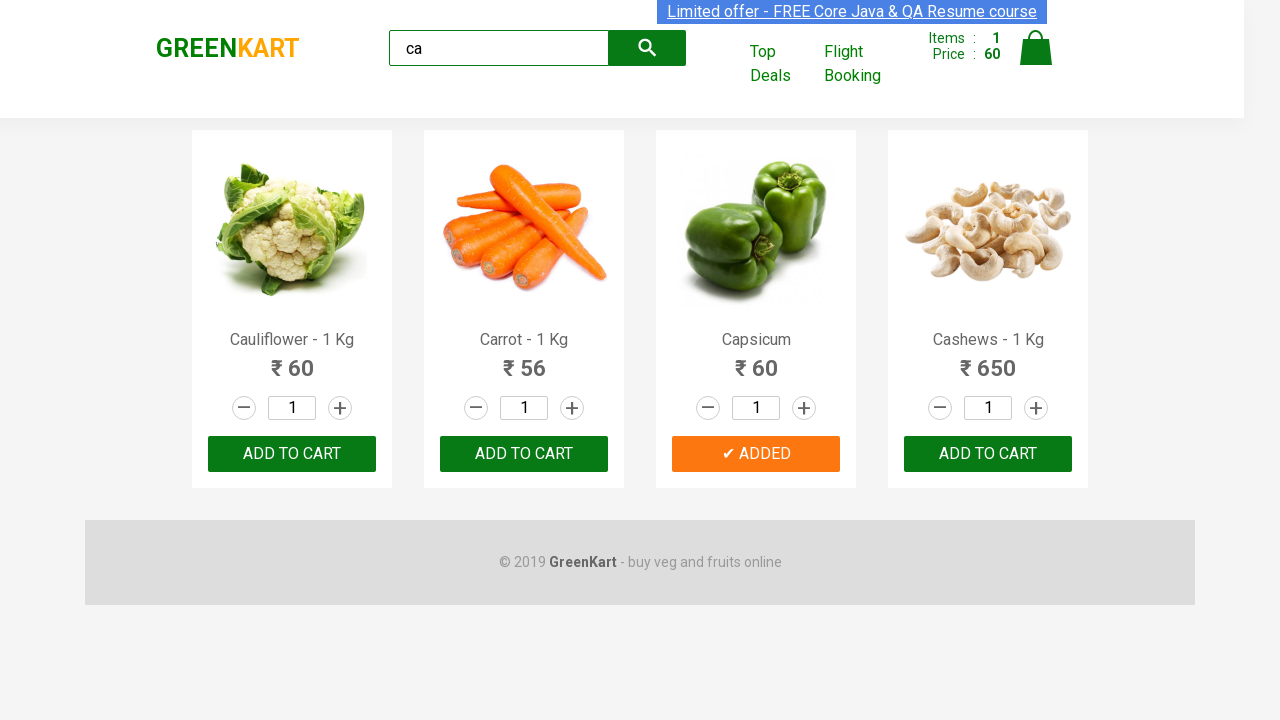

Retrieved product name at index 0: 'Cauliflower - 1 Kg'
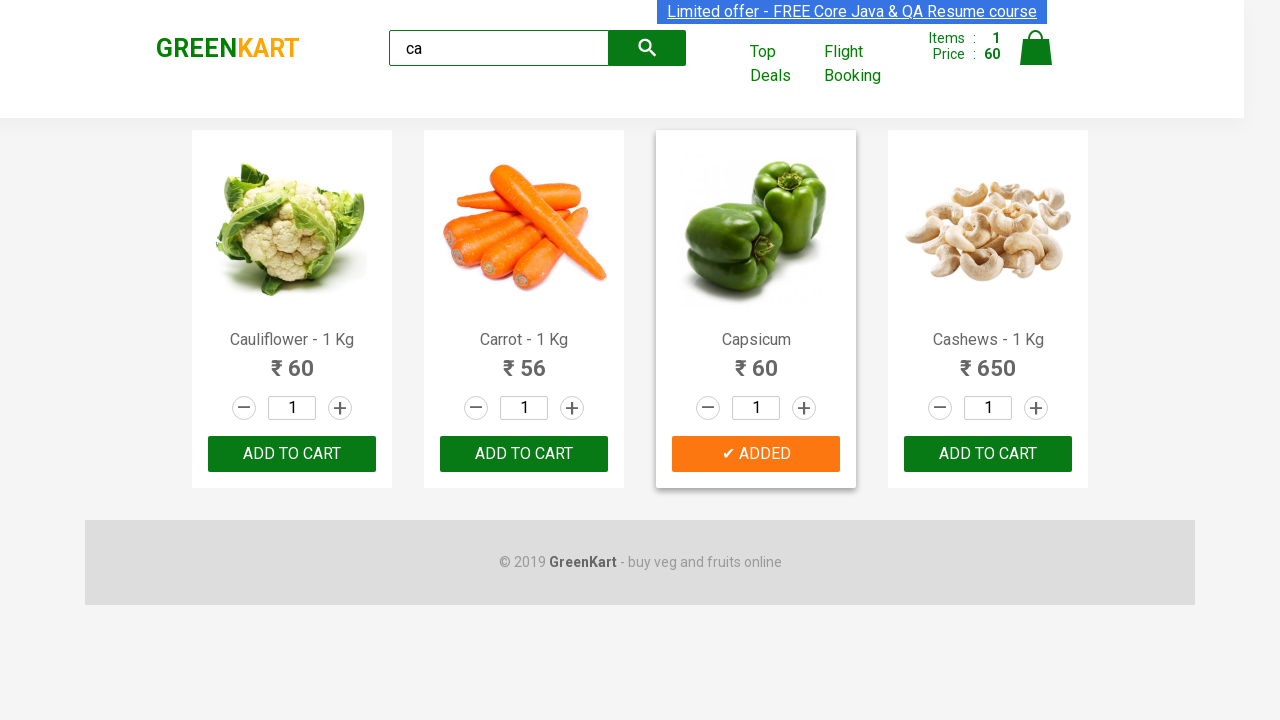

Retrieved product name at index 1: 'Carrot - 1 Kg'
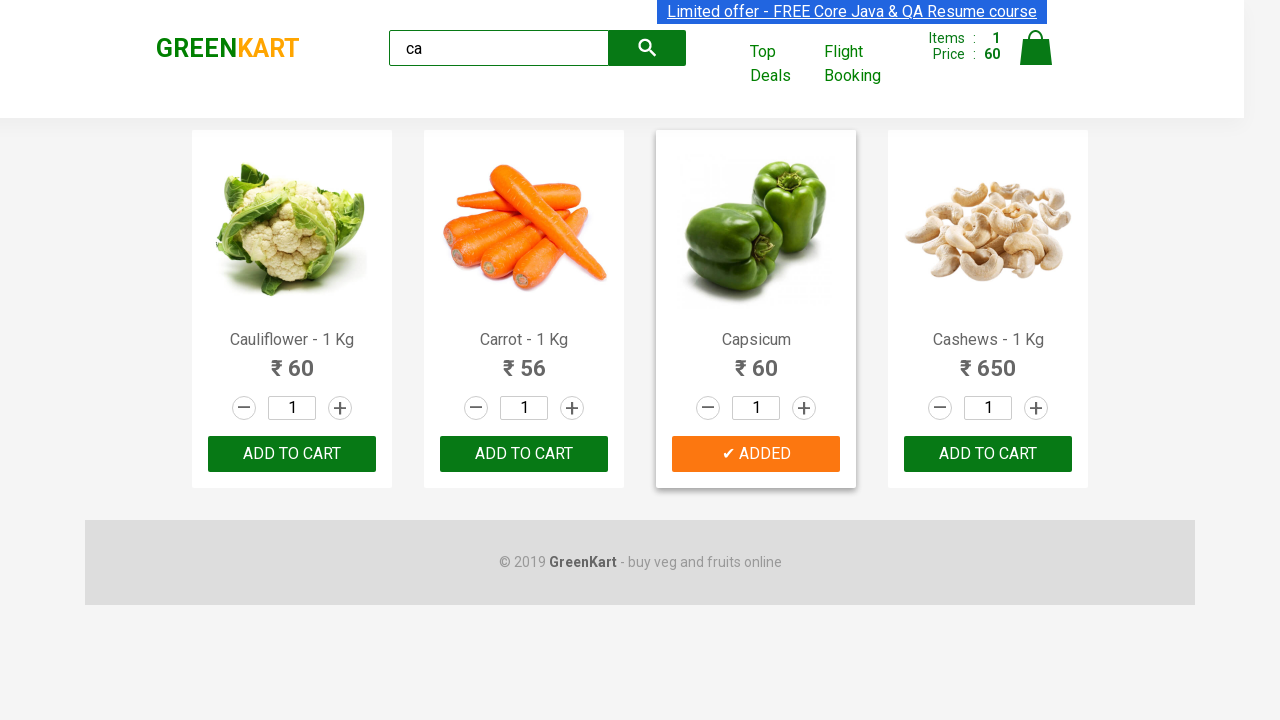

Retrieved product name at index 2: 'Capsicum'
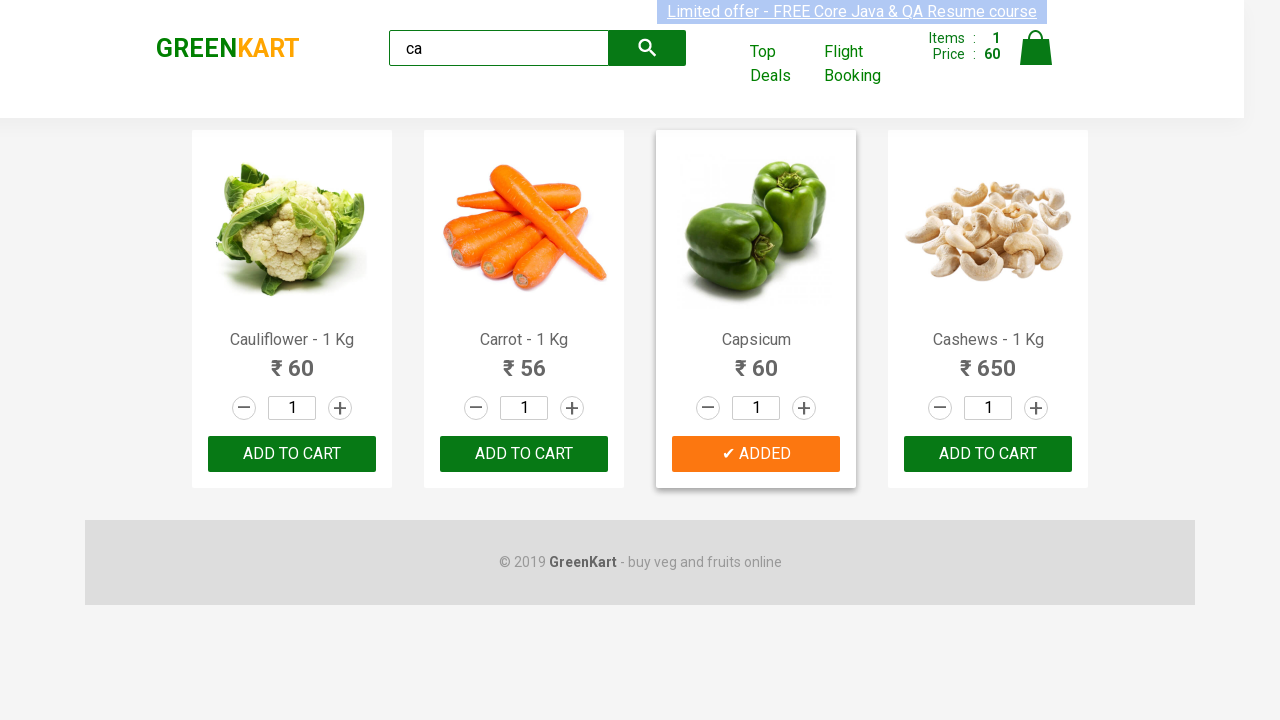

Retrieved product name at index 3: 'Cashews - 1 Kg'
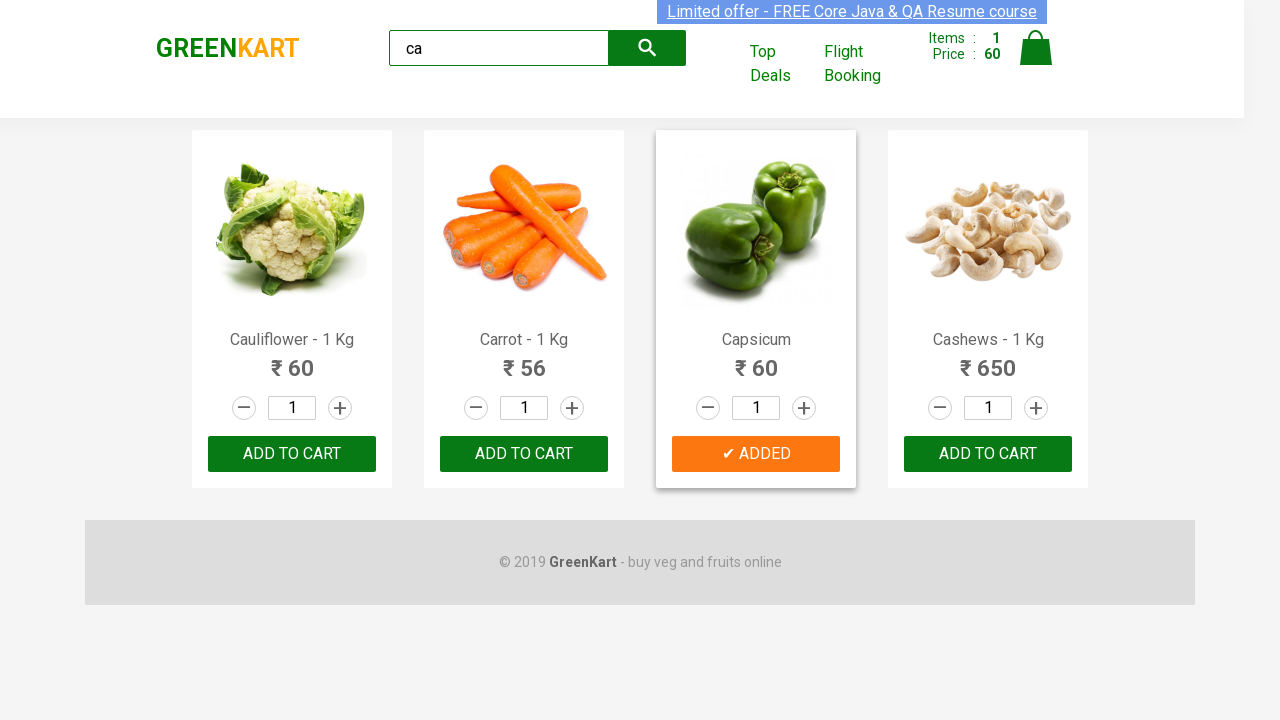

Found Cashews product and clicked ADD TO CART button at (988, 454) on .products .product >> nth=3 >> button
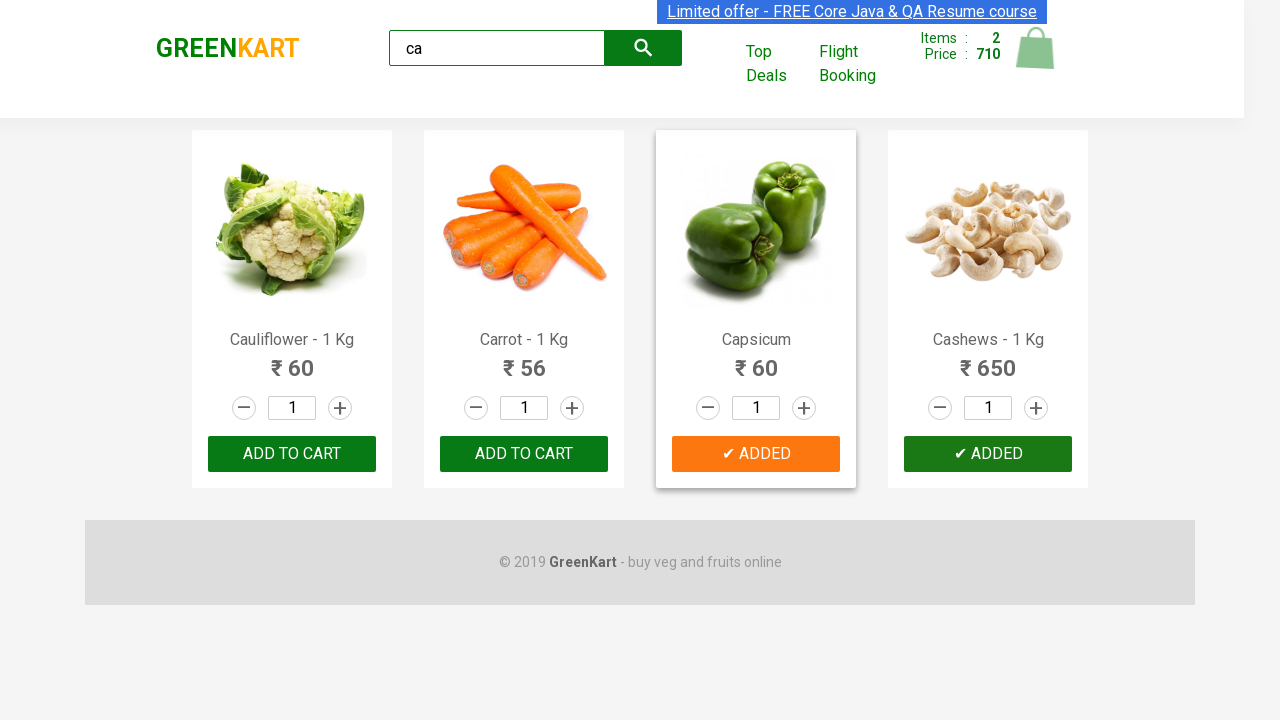

Located and retrieved brand logo text: 'GREENKART'
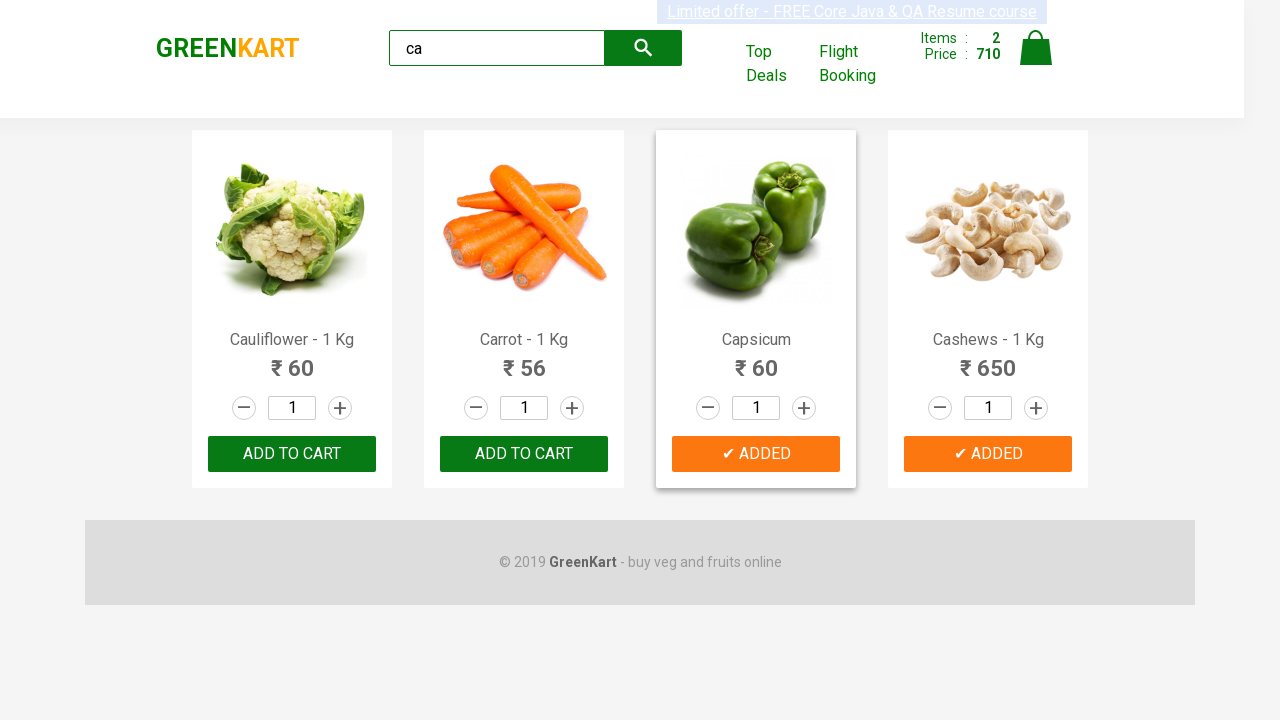

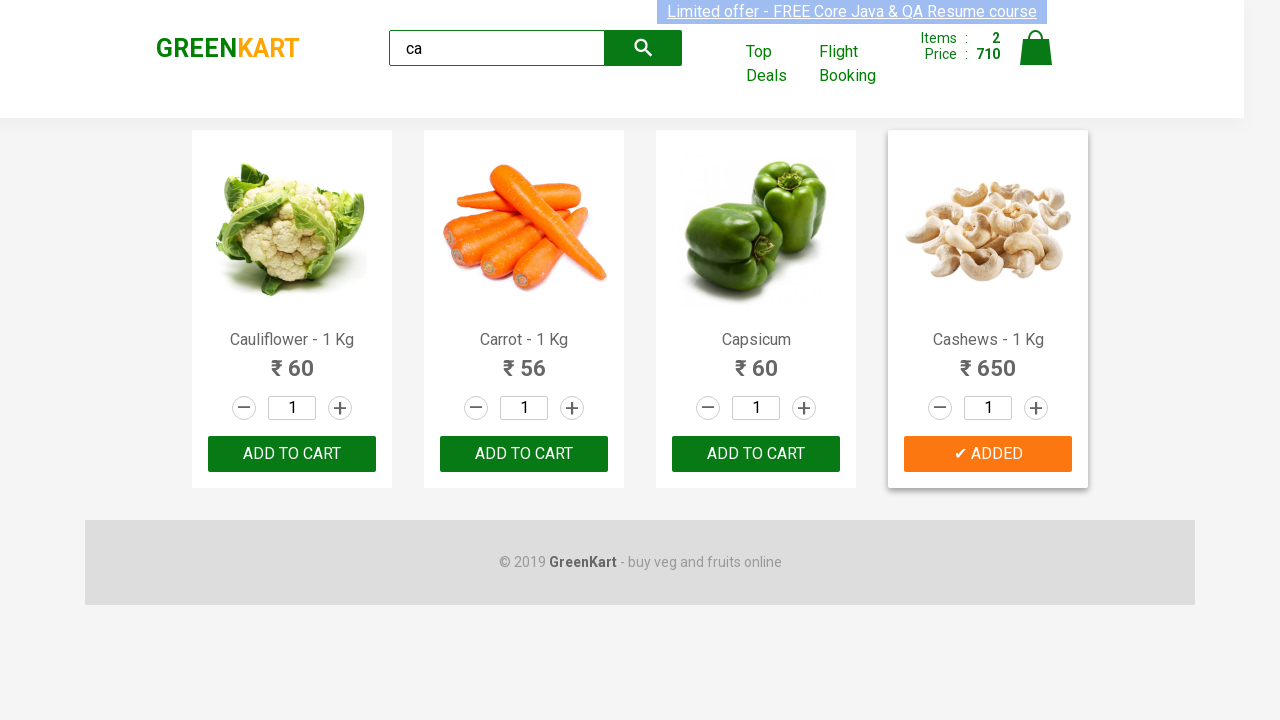